Tests clicking a blue button with dynamic class attributes multiple times and dismissing the resulting alert dialogs on the UI Testing Playground site.

Starting URL: http://uitestingplayground.com/classattr

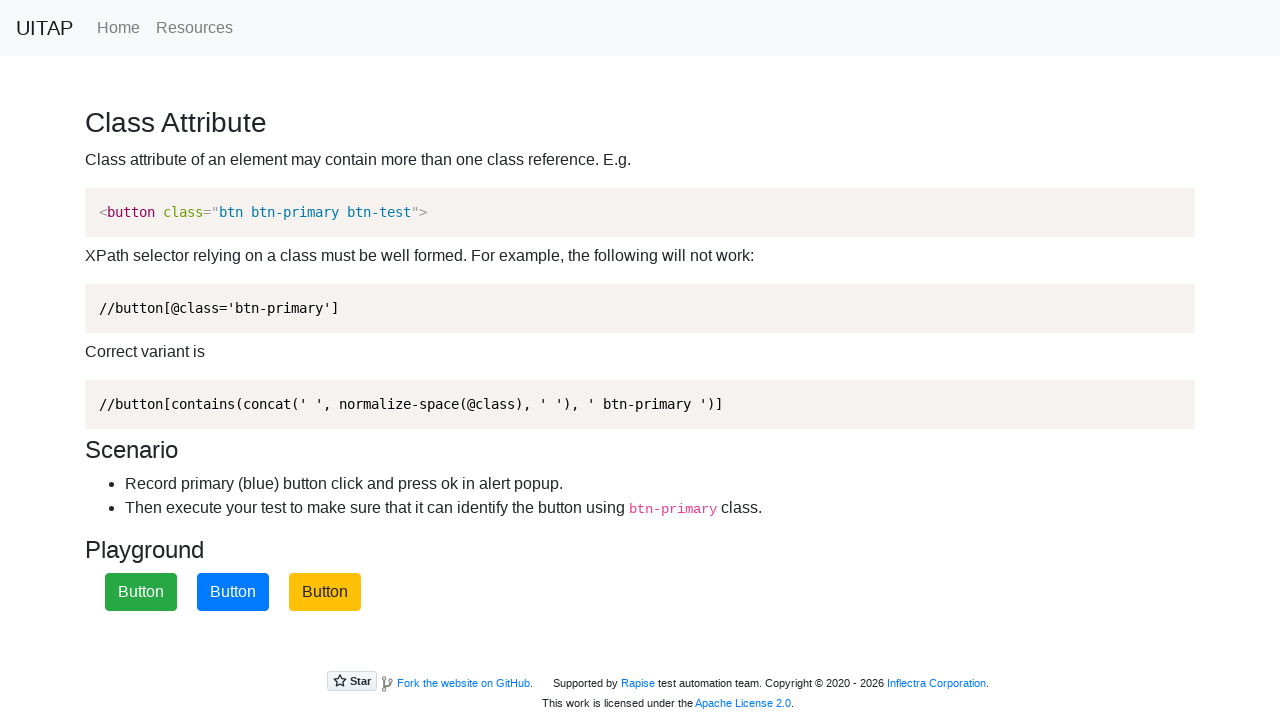

Set up alert dialog handler to automatically dismiss alerts
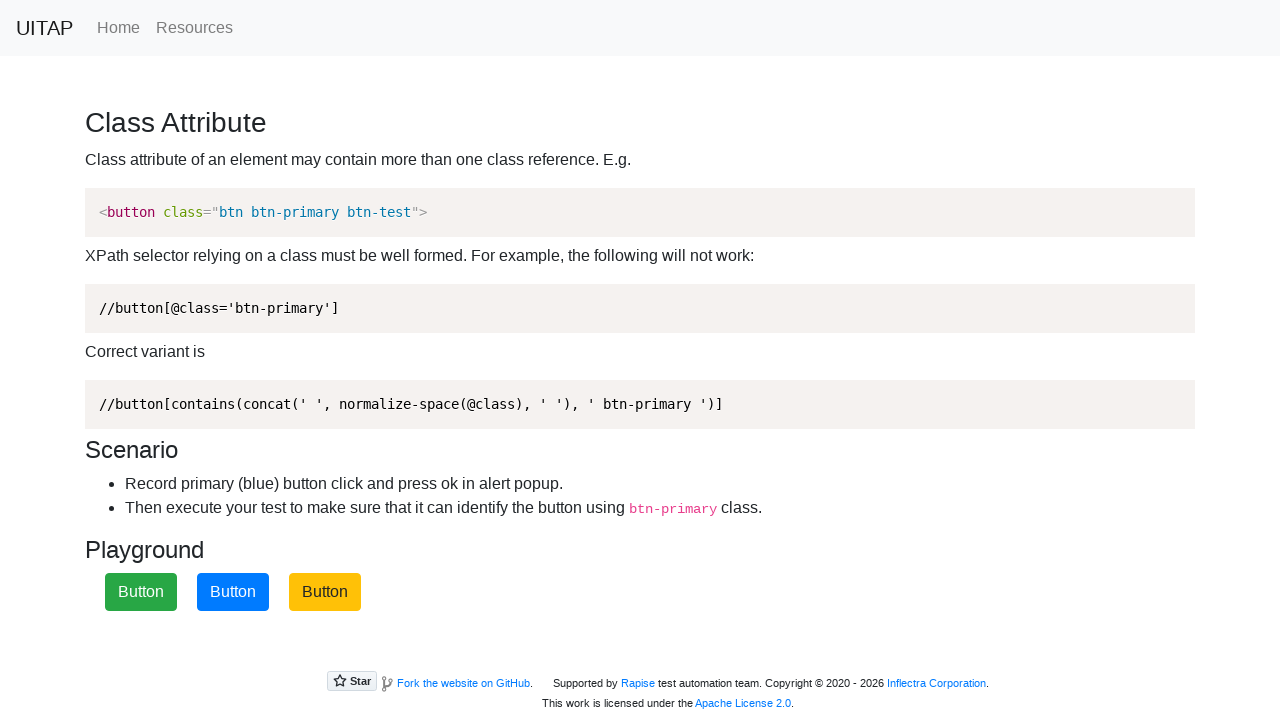

Clicked blue button (attempt 1/5) at (233, 592) on xpath=//button[contains(concat(' ', normalize-space(@class), ' '), ' btn-primary
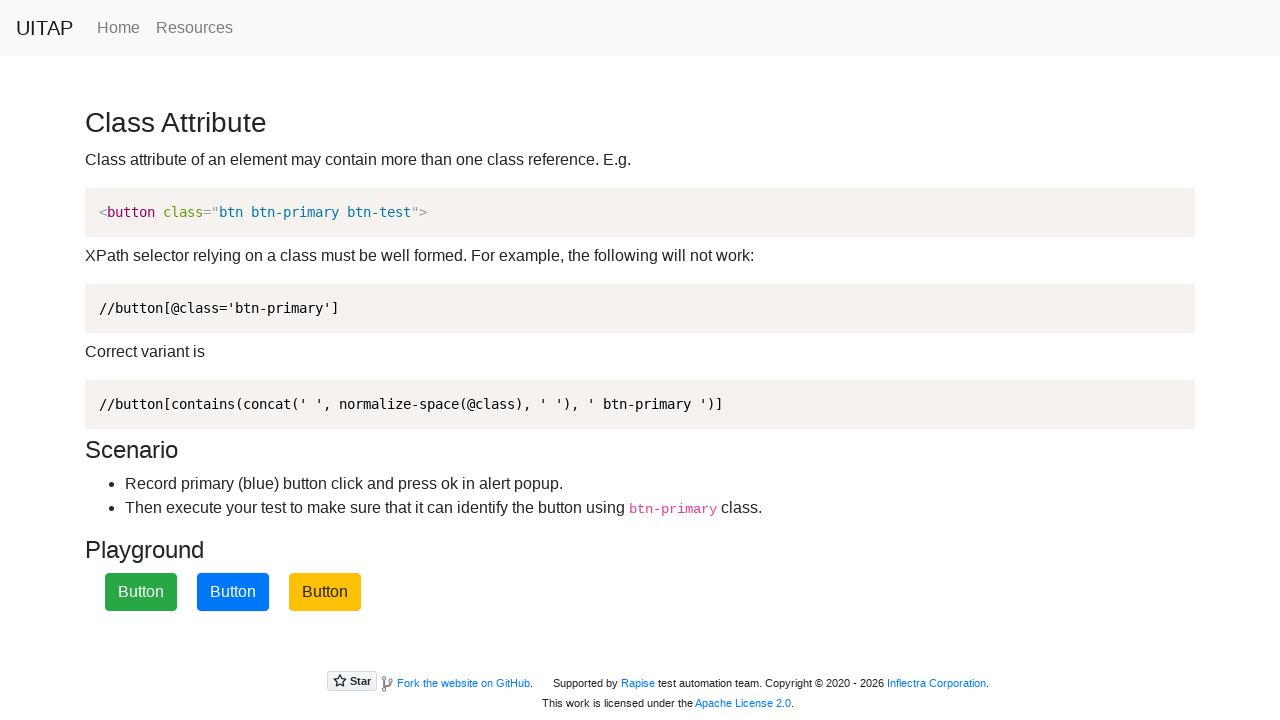

Waited for alert dialog to be dismissed (attempt 1/5)
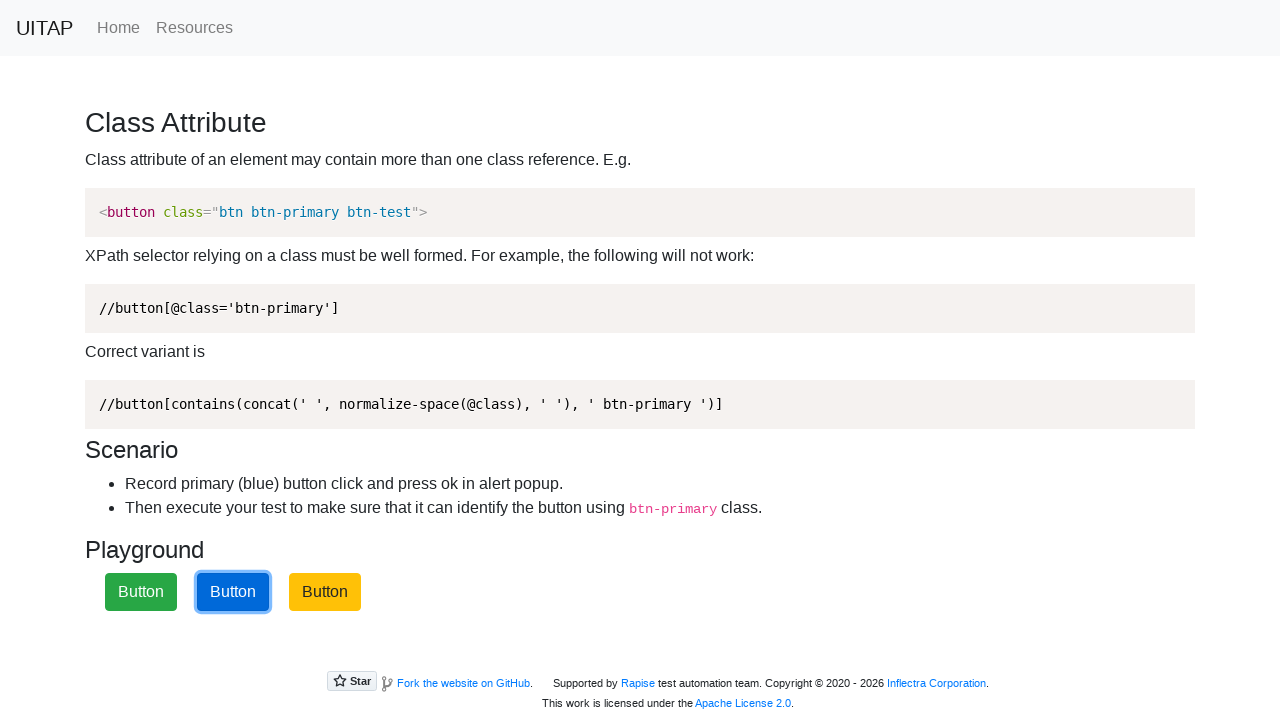

Clicked blue button (attempt 2/5) at (233, 592) on xpath=//button[contains(concat(' ', normalize-space(@class), ' '), ' btn-primary
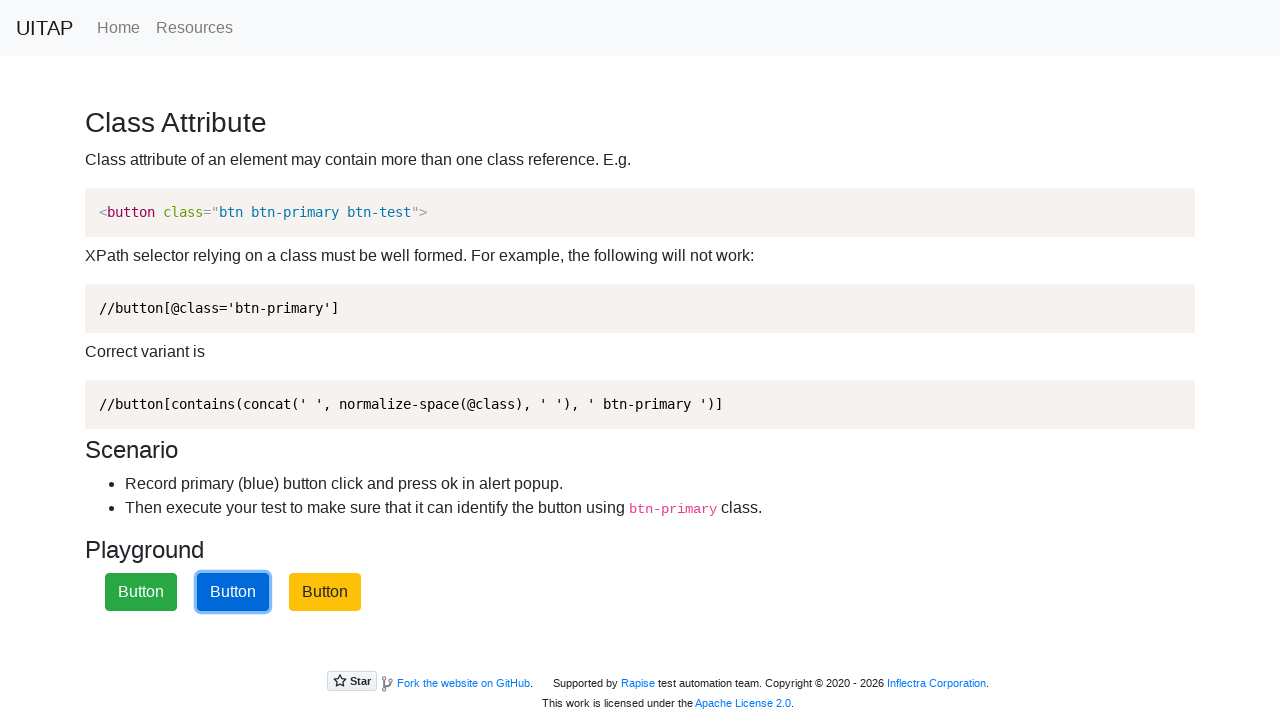

Waited for alert dialog to be dismissed (attempt 2/5)
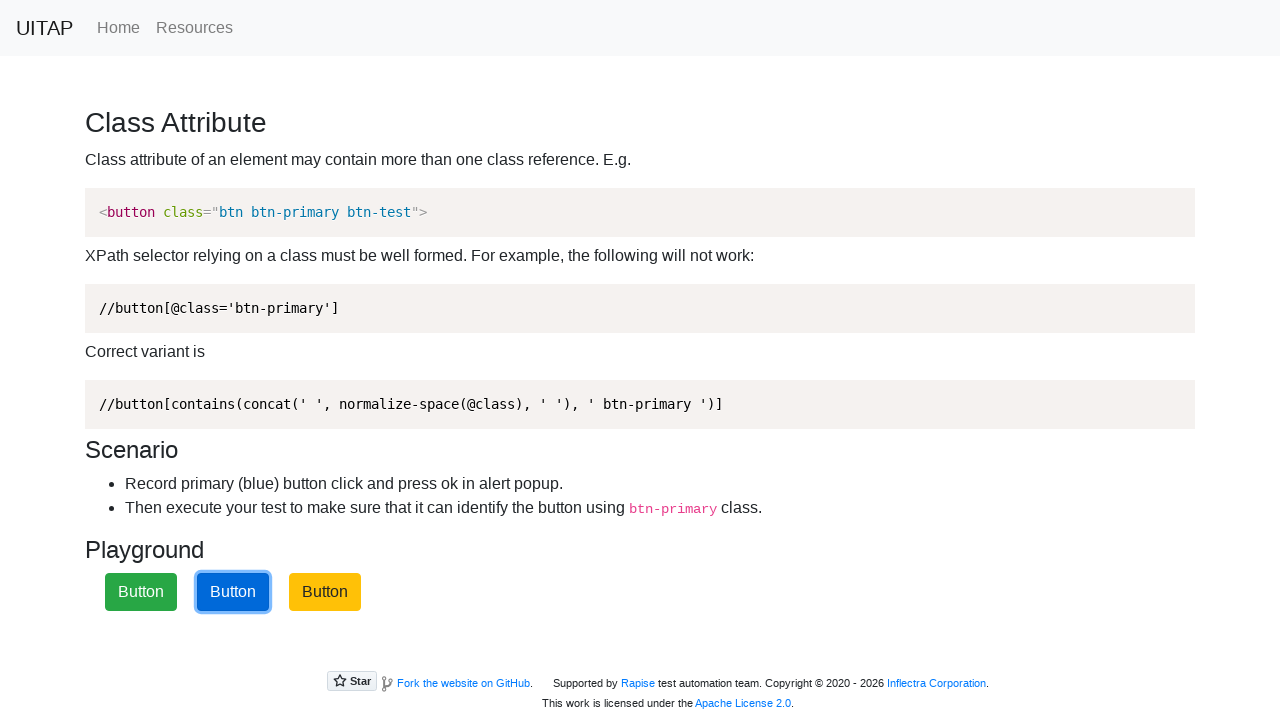

Clicked blue button (attempt 3/5) at (233, 592) on xpath=//button[contains(concat(' ', normalize-space(@class), ' '), ' btn-primary
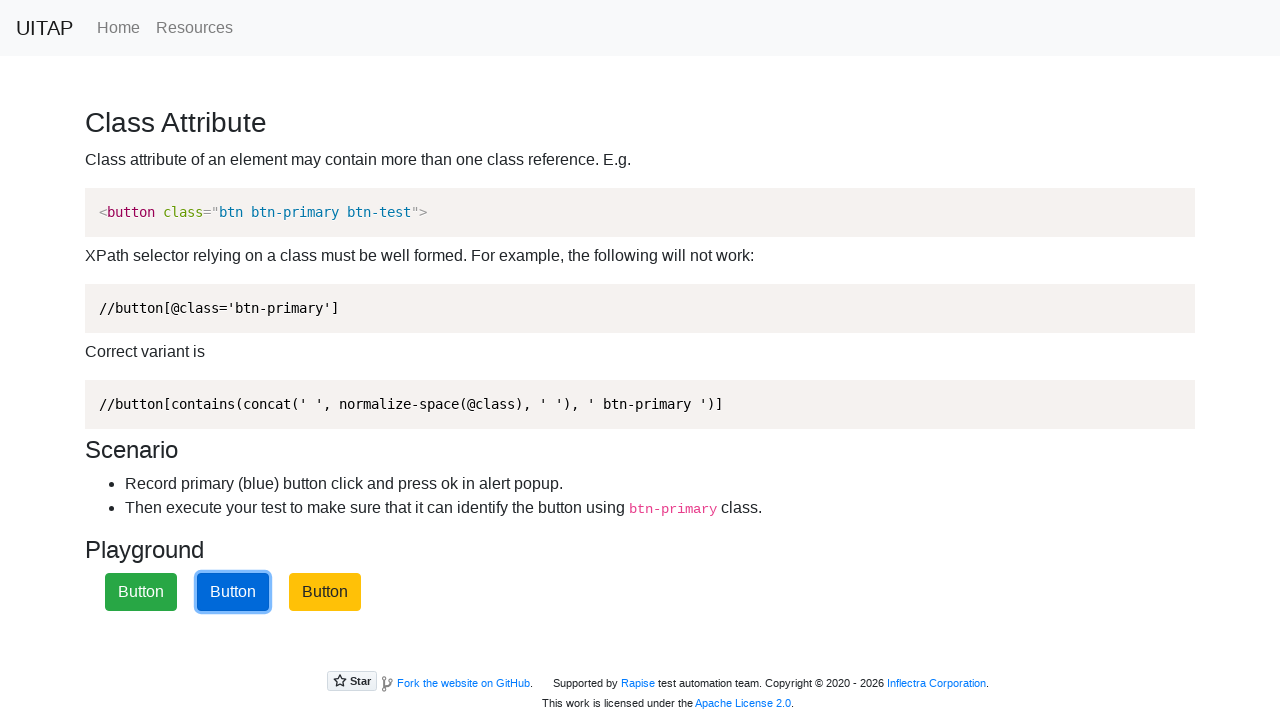

Waited for alert dialog to be dismissed (attempt 3/5)
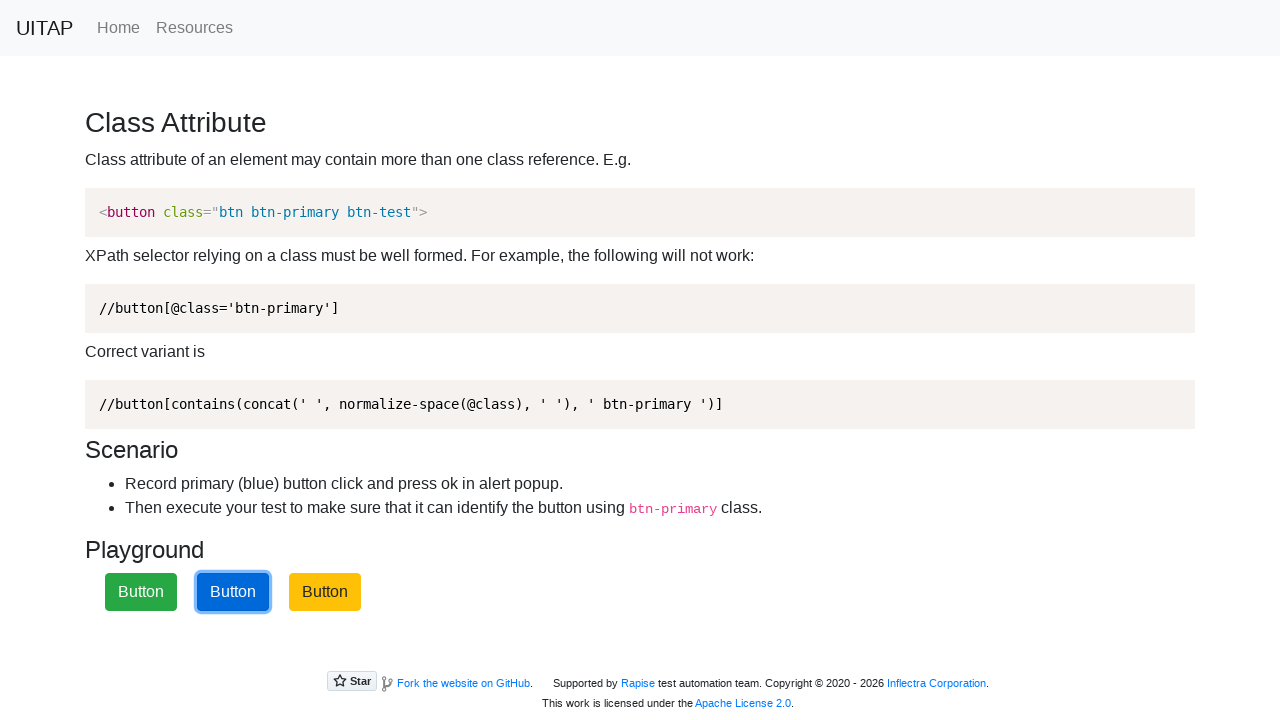

Clicked blue button (attempt 4/5) at (233, 592) on xpath=//button[contains(concat(' ', normalize-space(@class), ' '), ' btn-primary
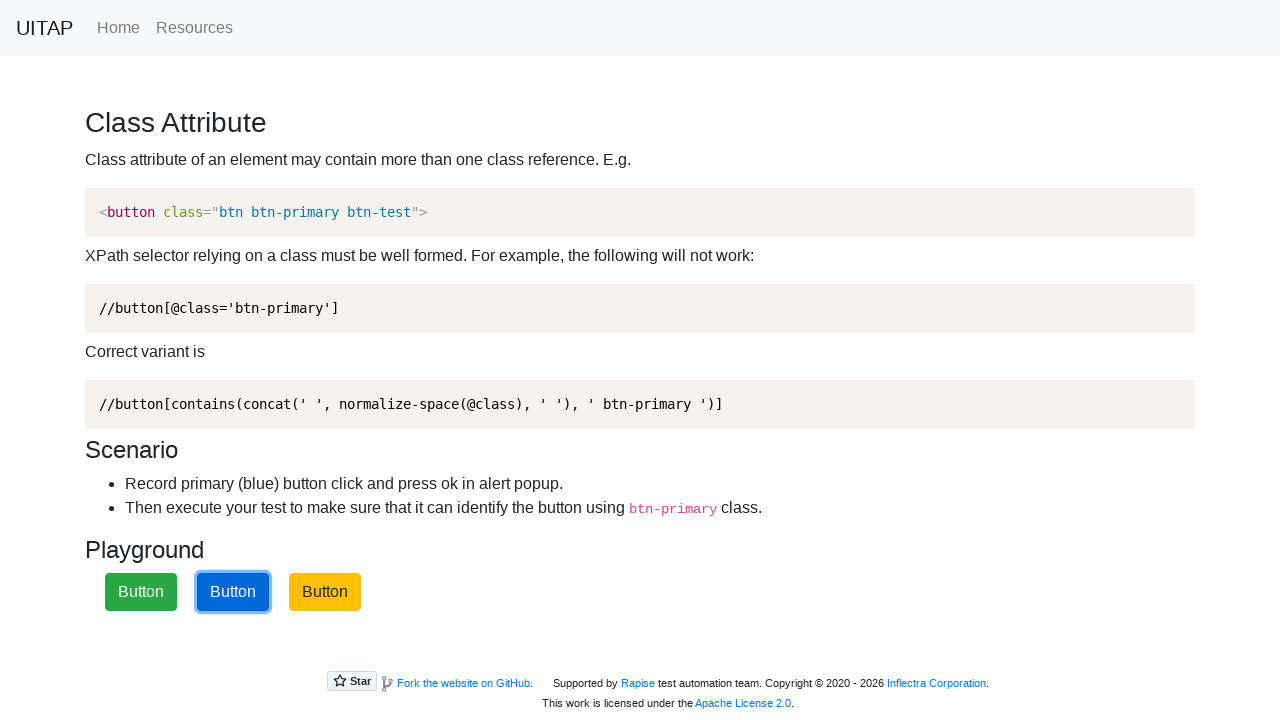

Waited for alert dialog to be dismissed (attempt 4/5)
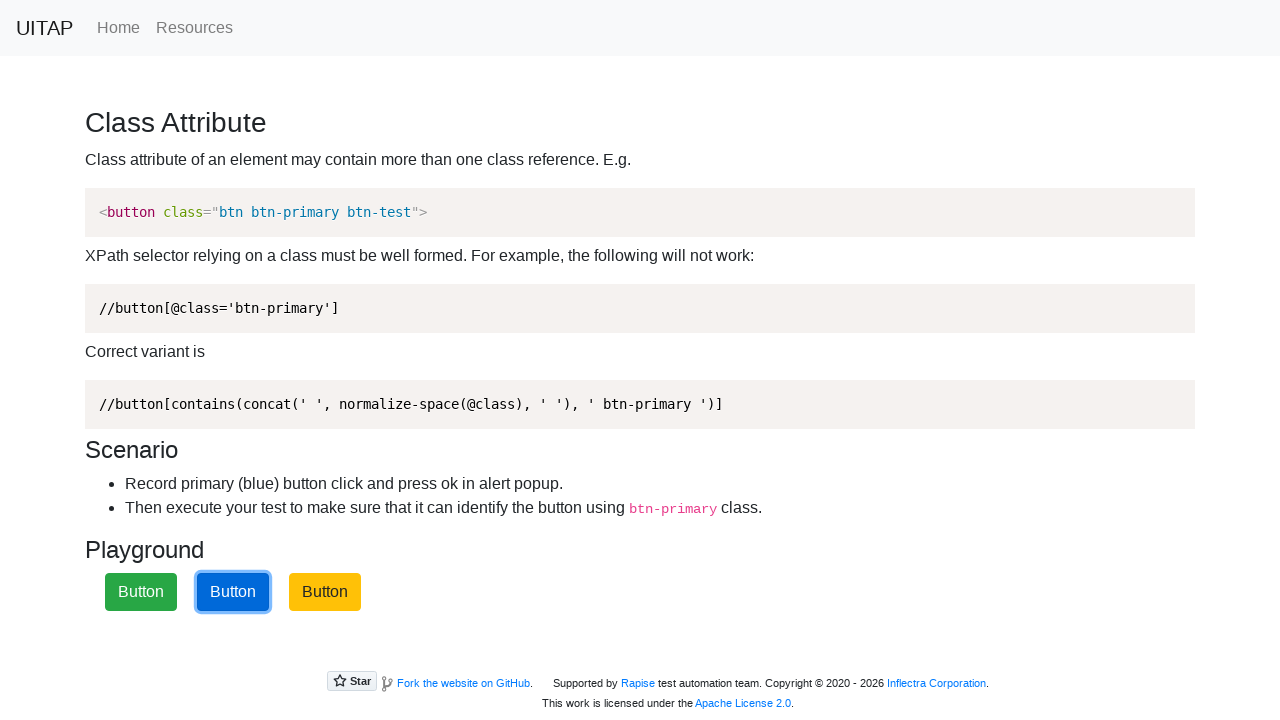

Clicked blue button (attempt 5/5) at (233, 592) on xpath=//button[contains(concat(' ', normalize-space(@class), ' '), ' btn-primary
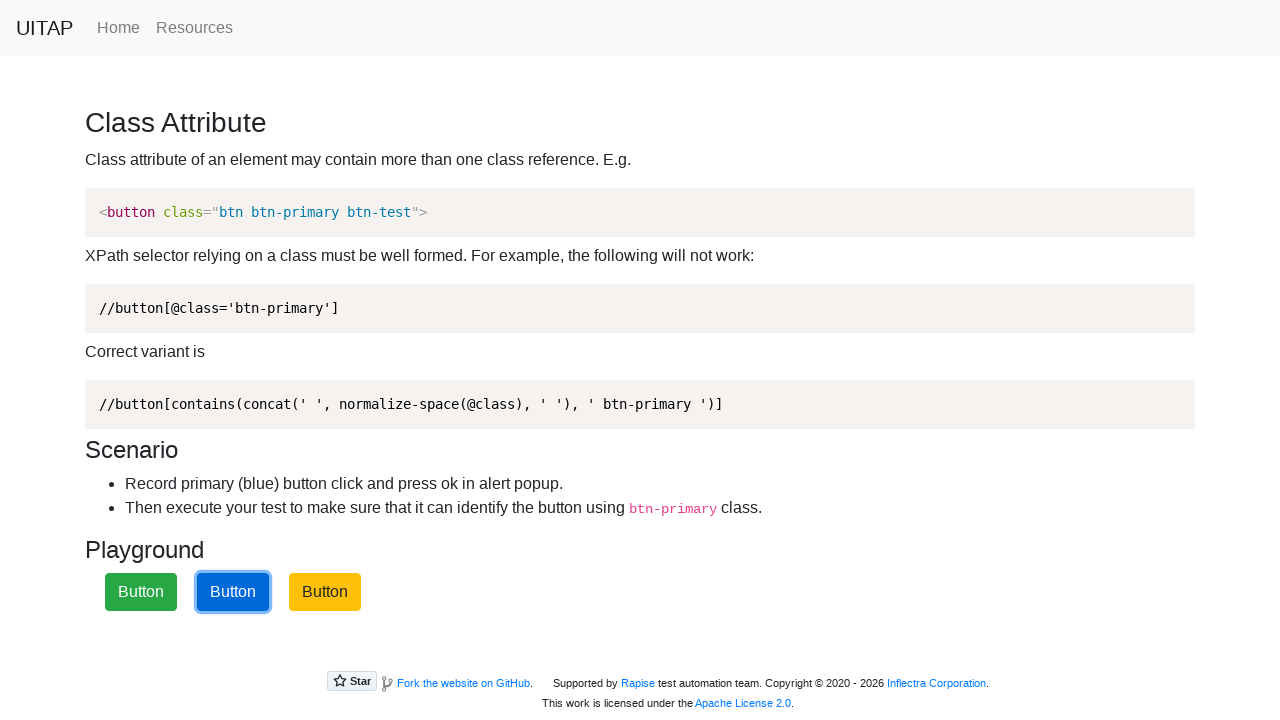

Waited for alert dialog to be dismissed (attempt 5/5)
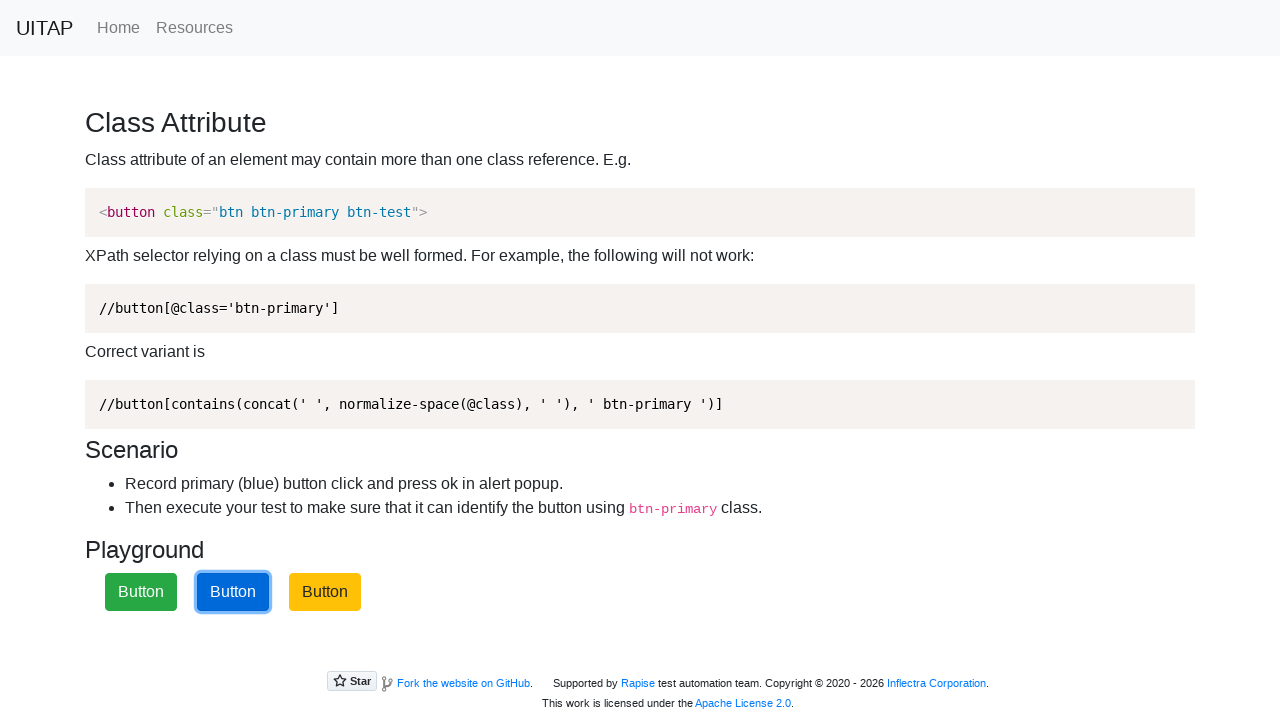

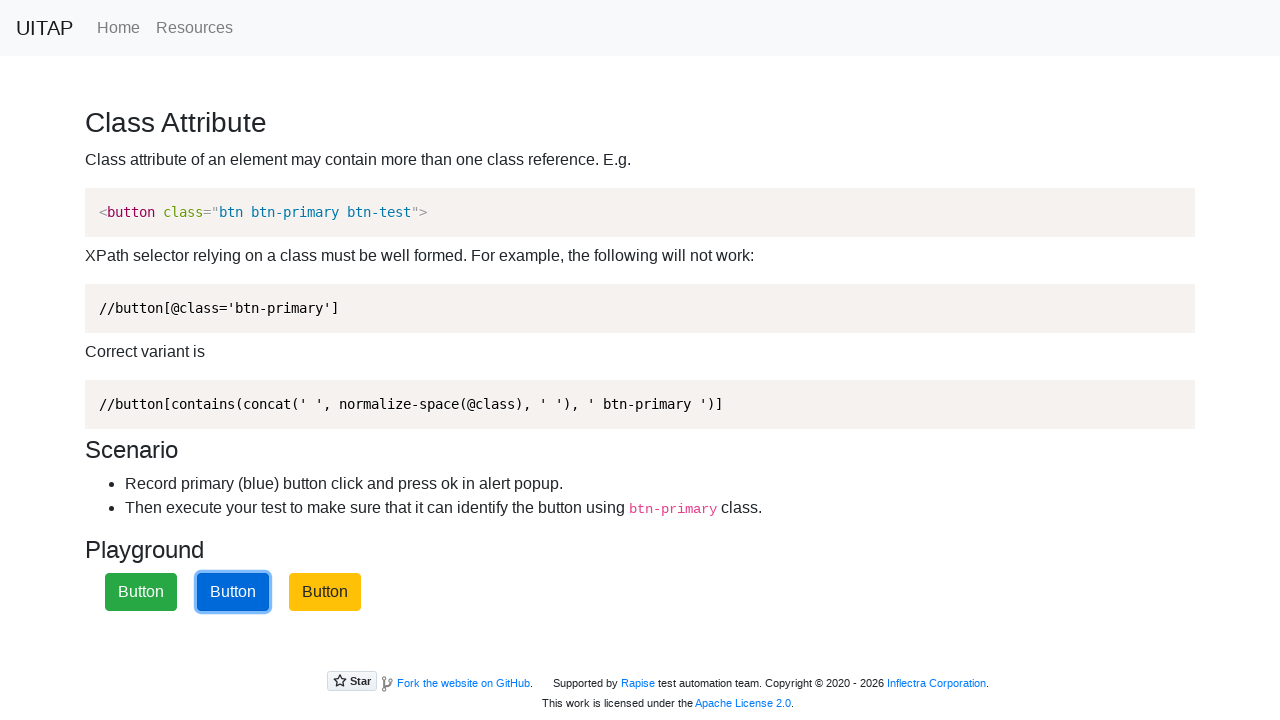